Tests that the Duolingo homepage loads successfully by verifying the URL

Starting URL: https://www.duolingo.com/

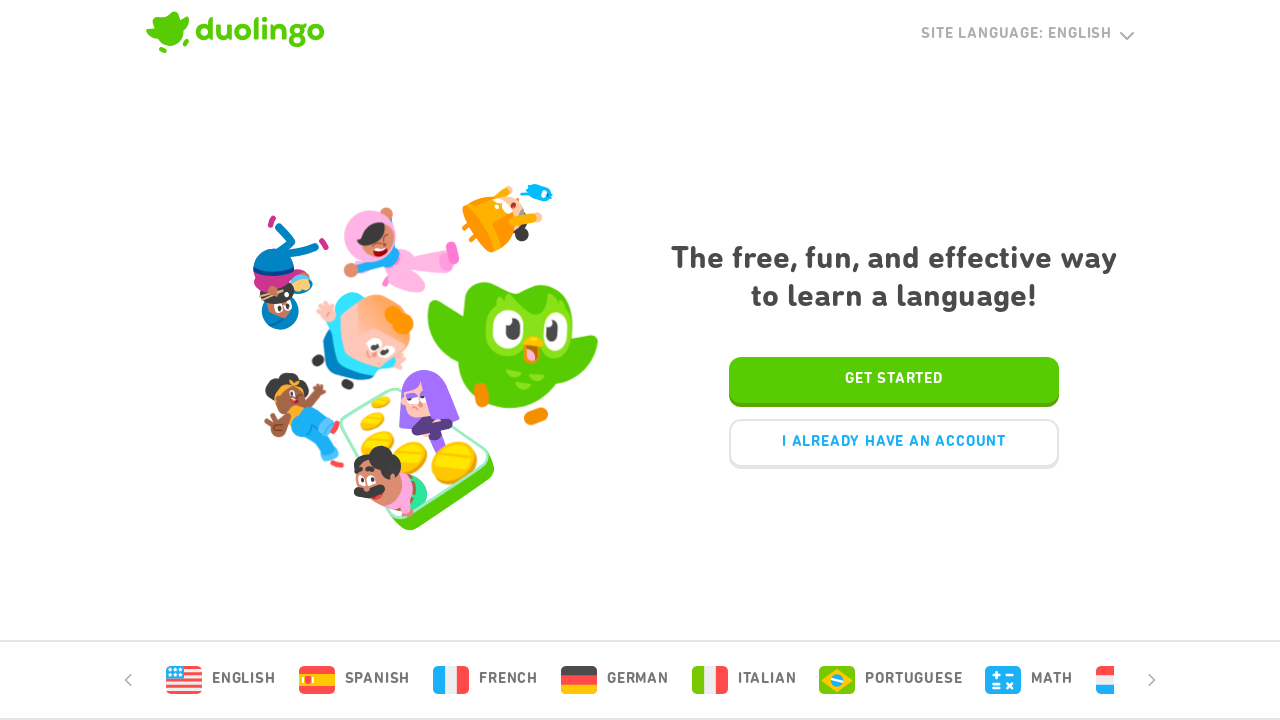

Waited for Duolingo homepage to load completely
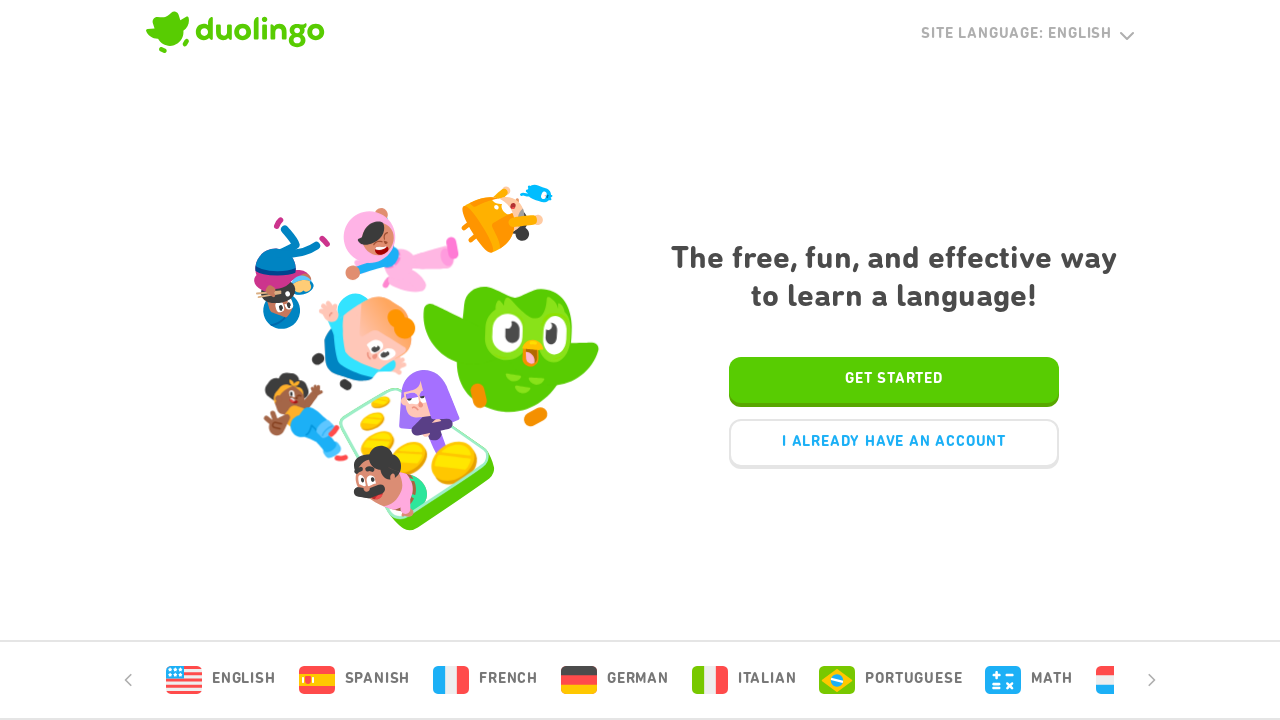

Verified that the current URL is https://www.duolingo.com/
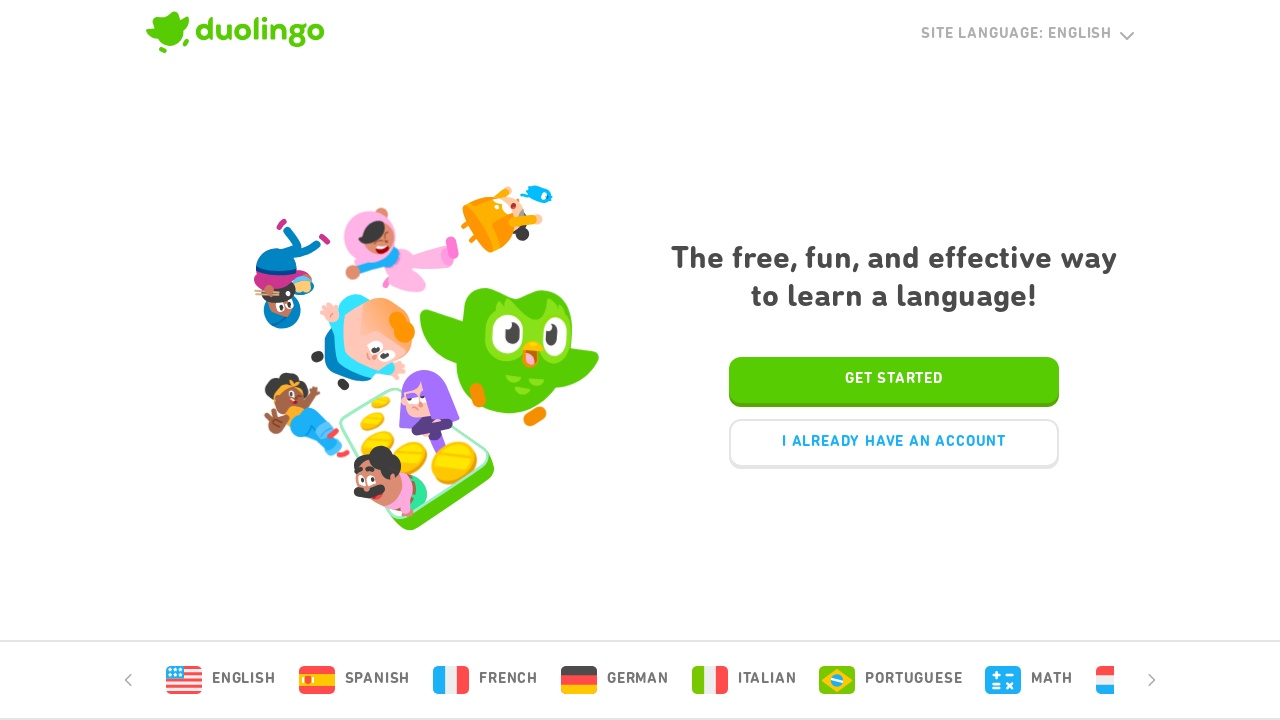

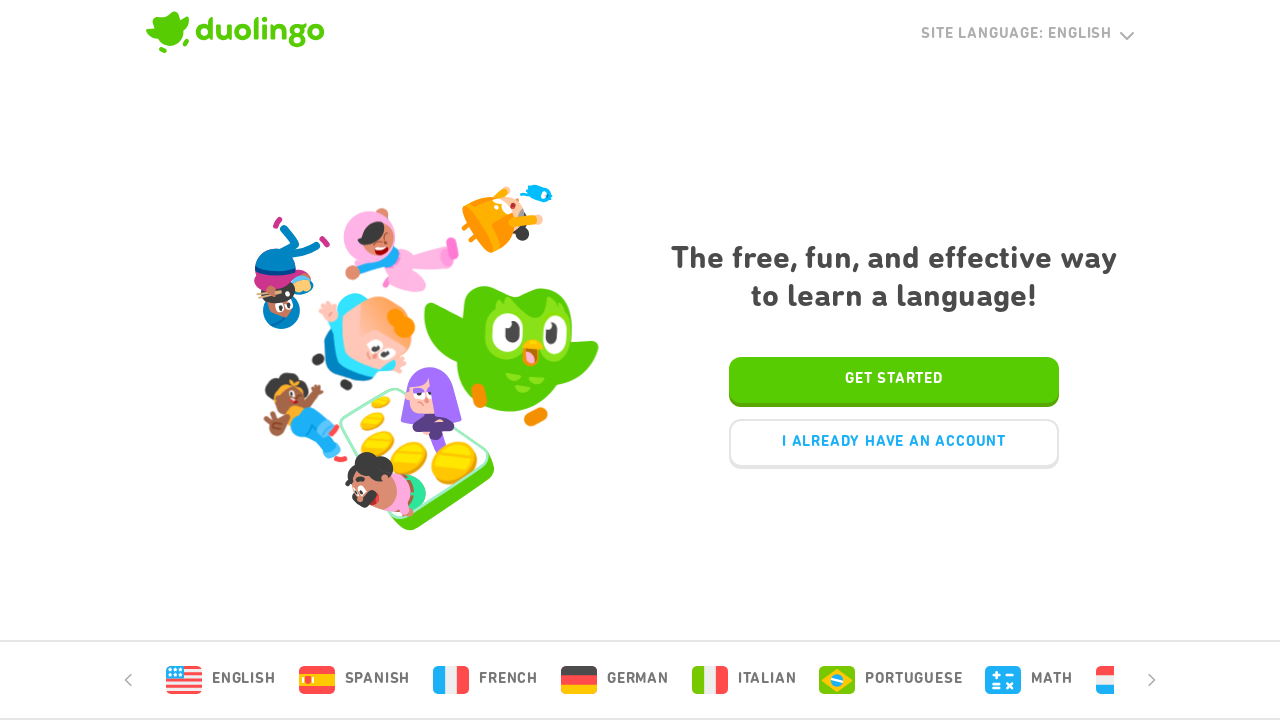